Tests the complete flight booking flow on BlazeDemo: selects departure and destination cities, finds flights, chooses a flight, fills in purchase details (name, address, payment info), and completes the purchase.

Starting URL: https://blazedemo.com

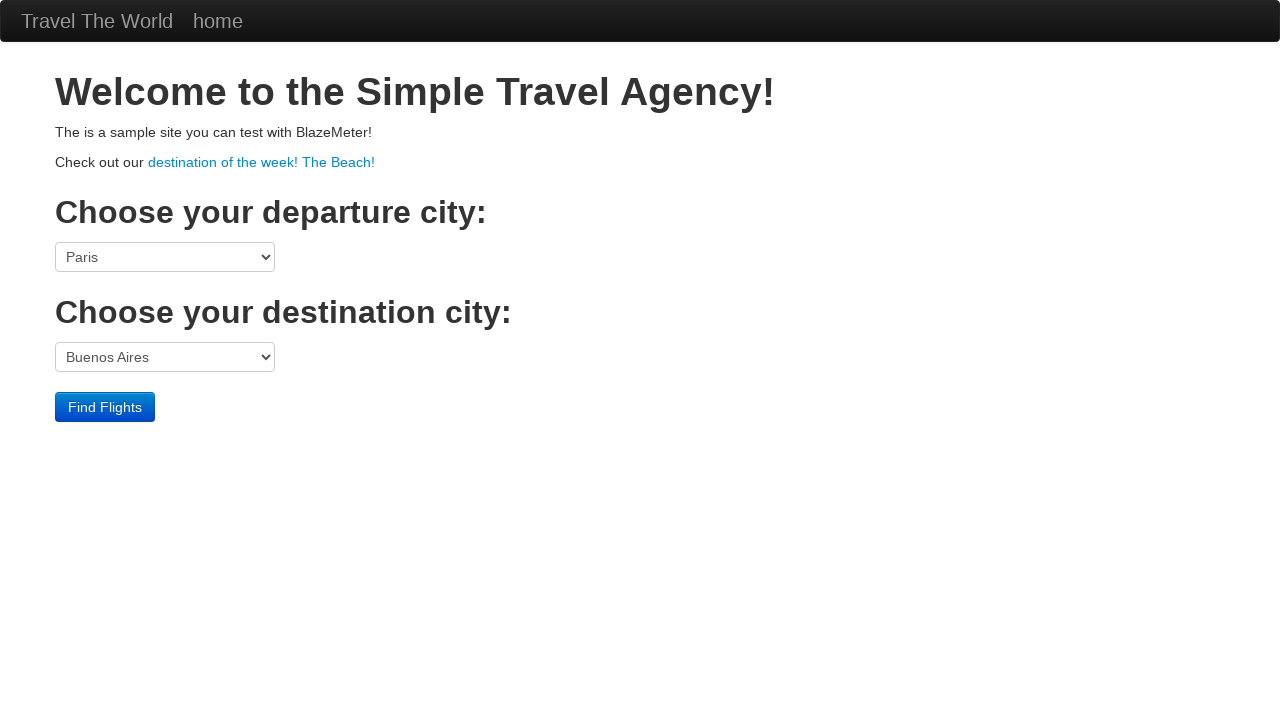

Selected Paris as departure city on select[name='fromPort']
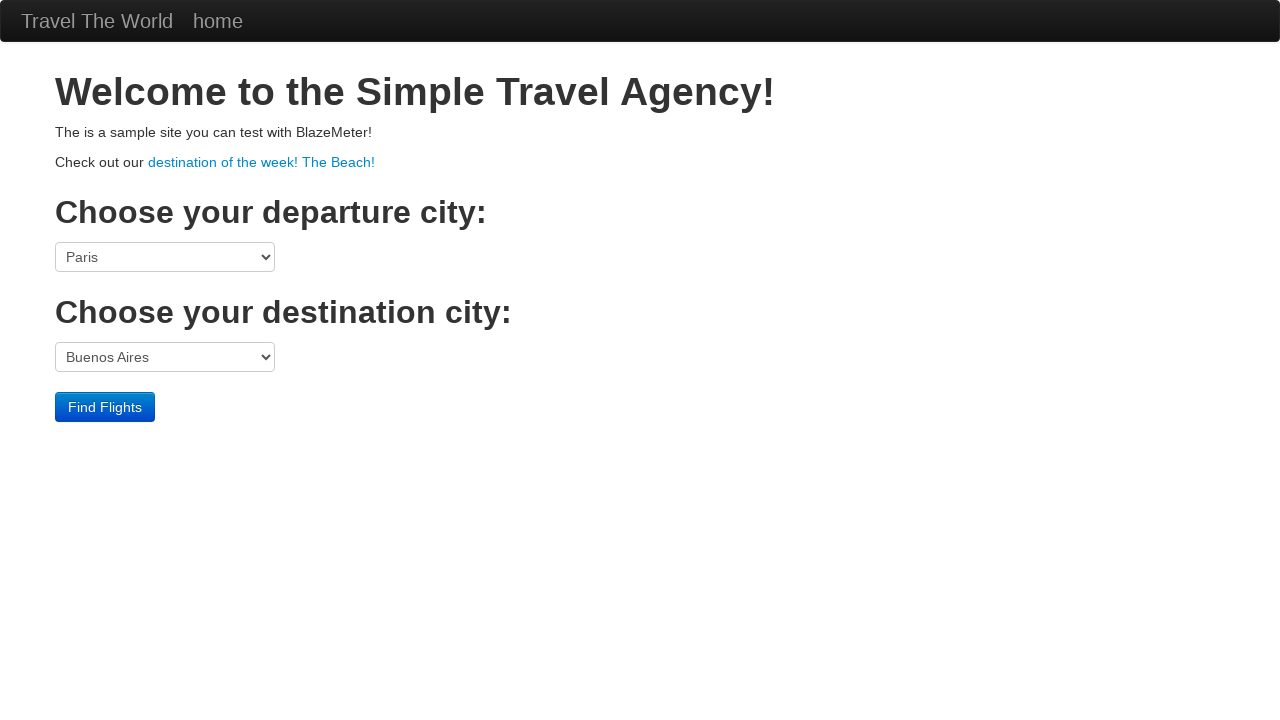

Selected Buenos Aires as destination city on select[name='toPort']
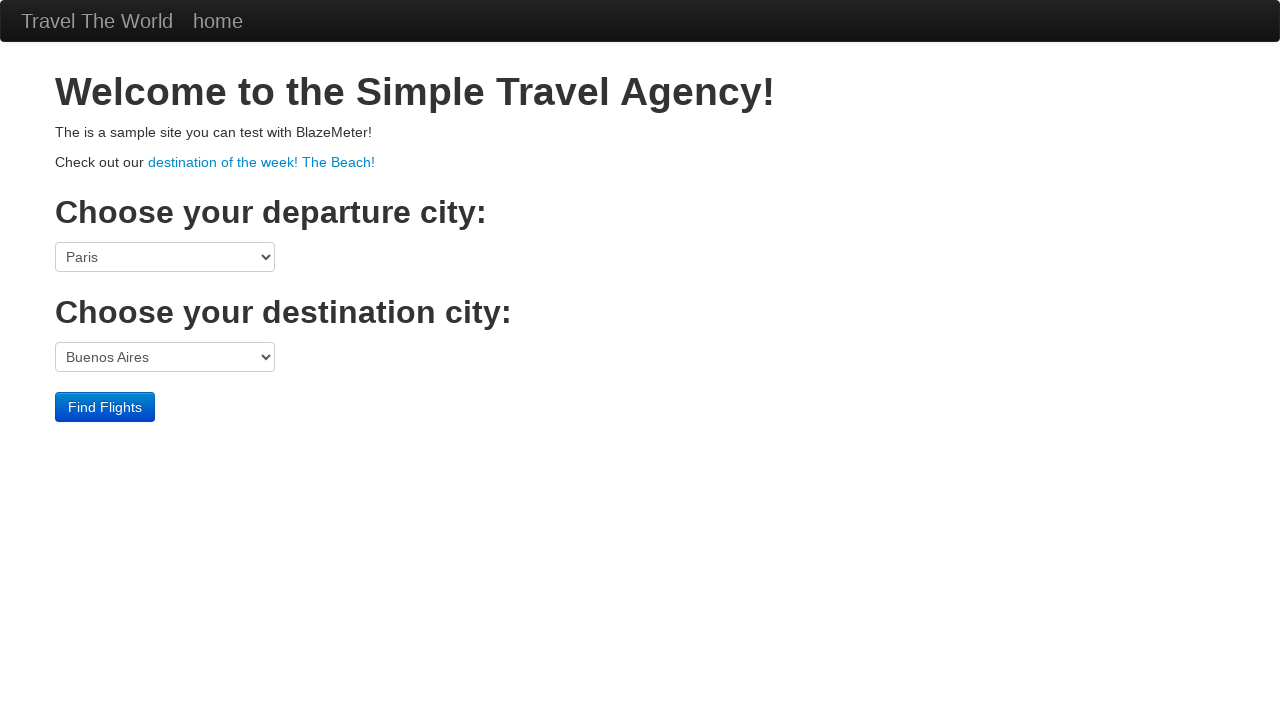

Clicked Find Flights button at (105, 407) on input[type='submit']
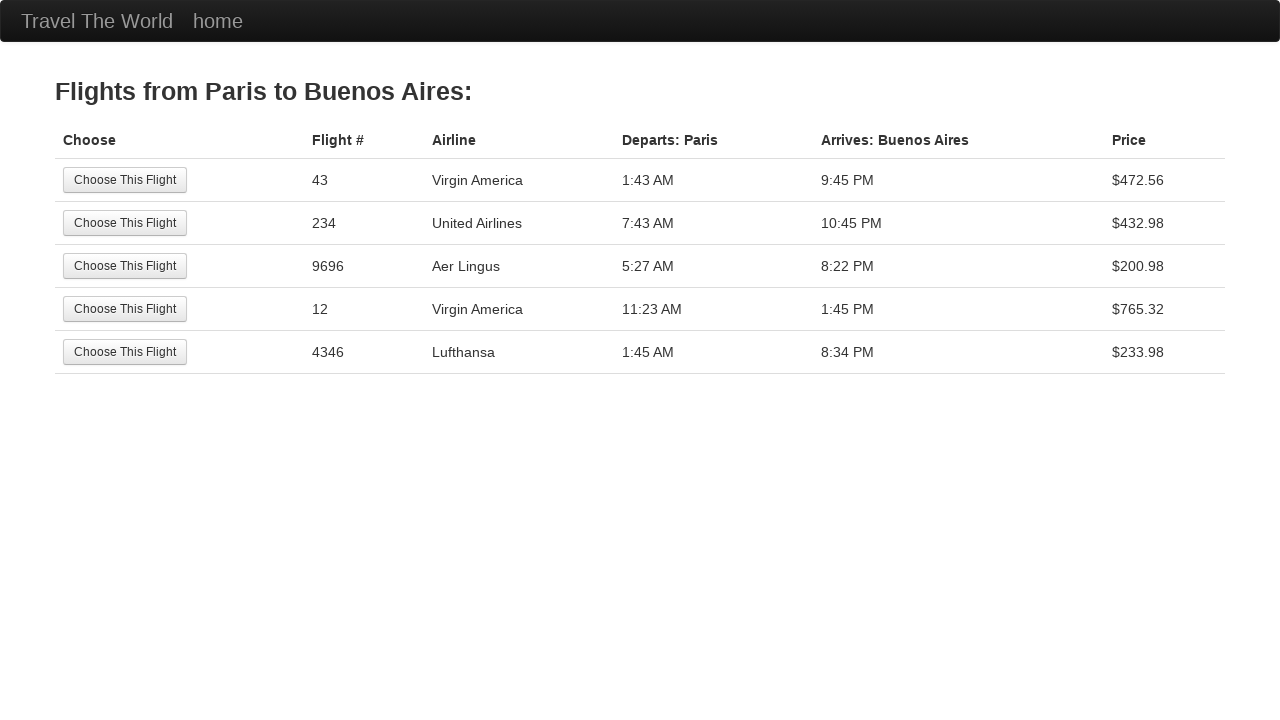

Flight results page loaded
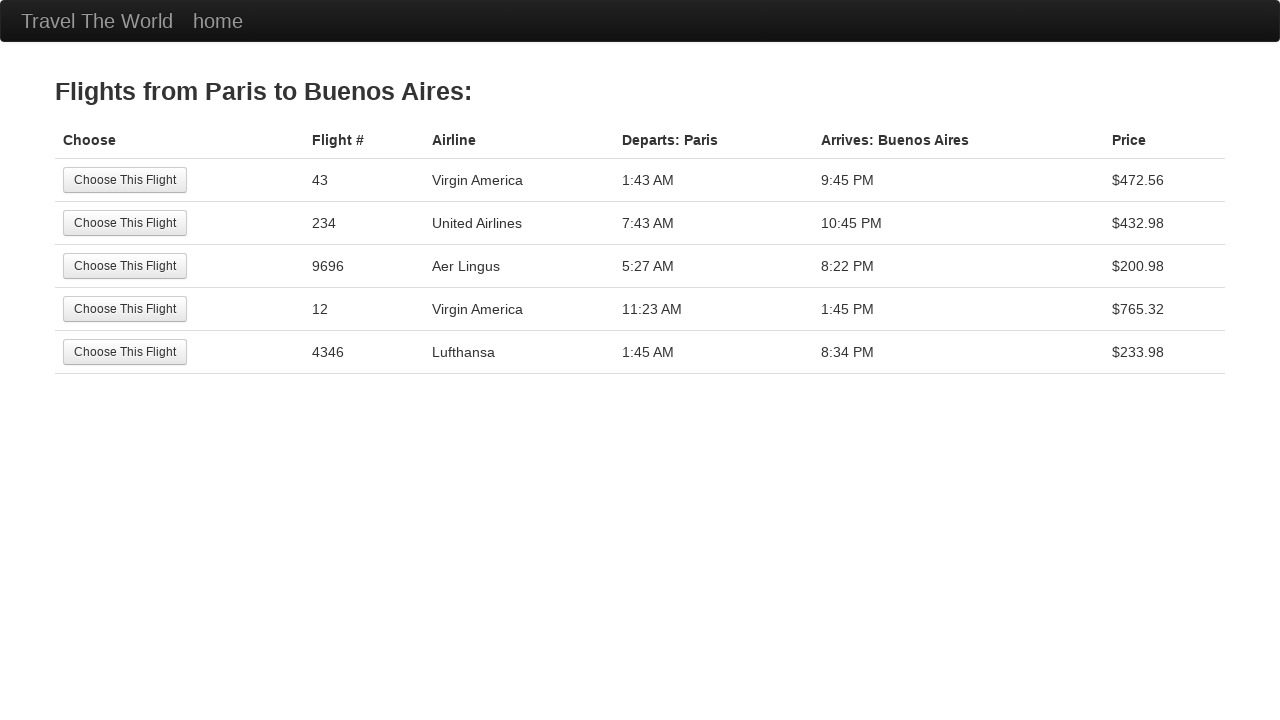

Selected first flight from available options at (125, 180) on input[type='submit']
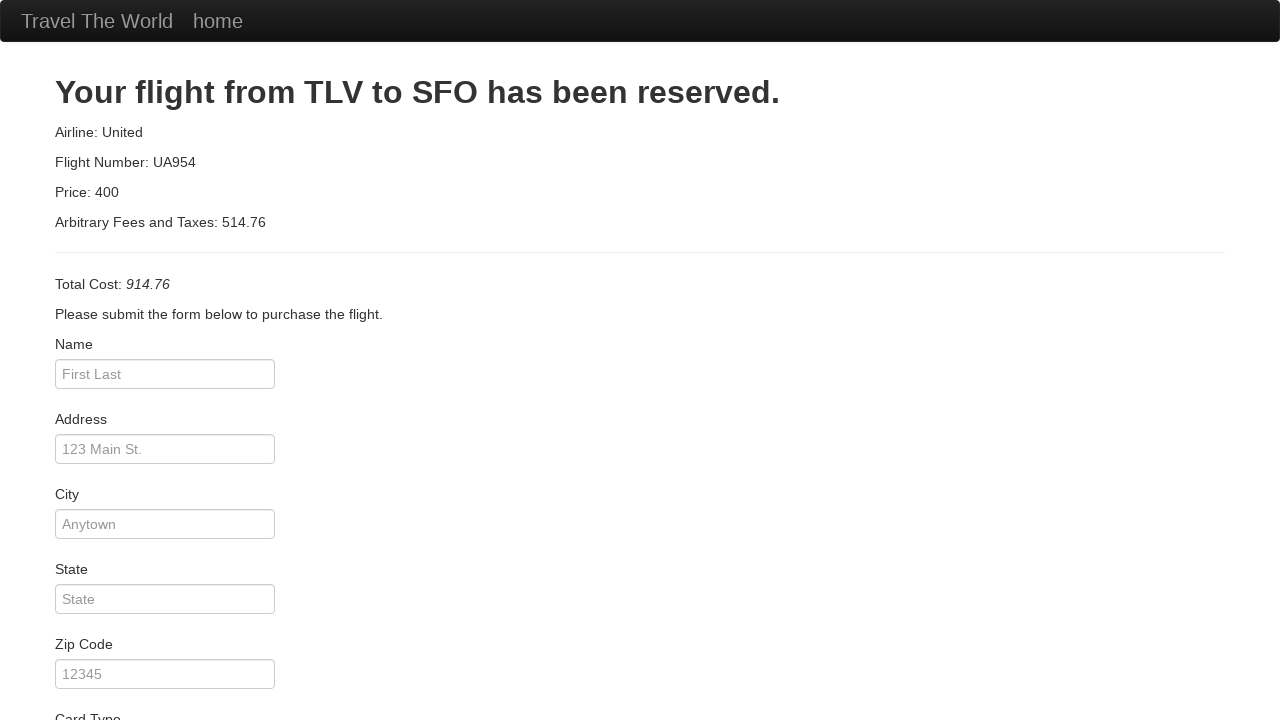

Filled in passenger name: Sherlock Holmes on input#inputName
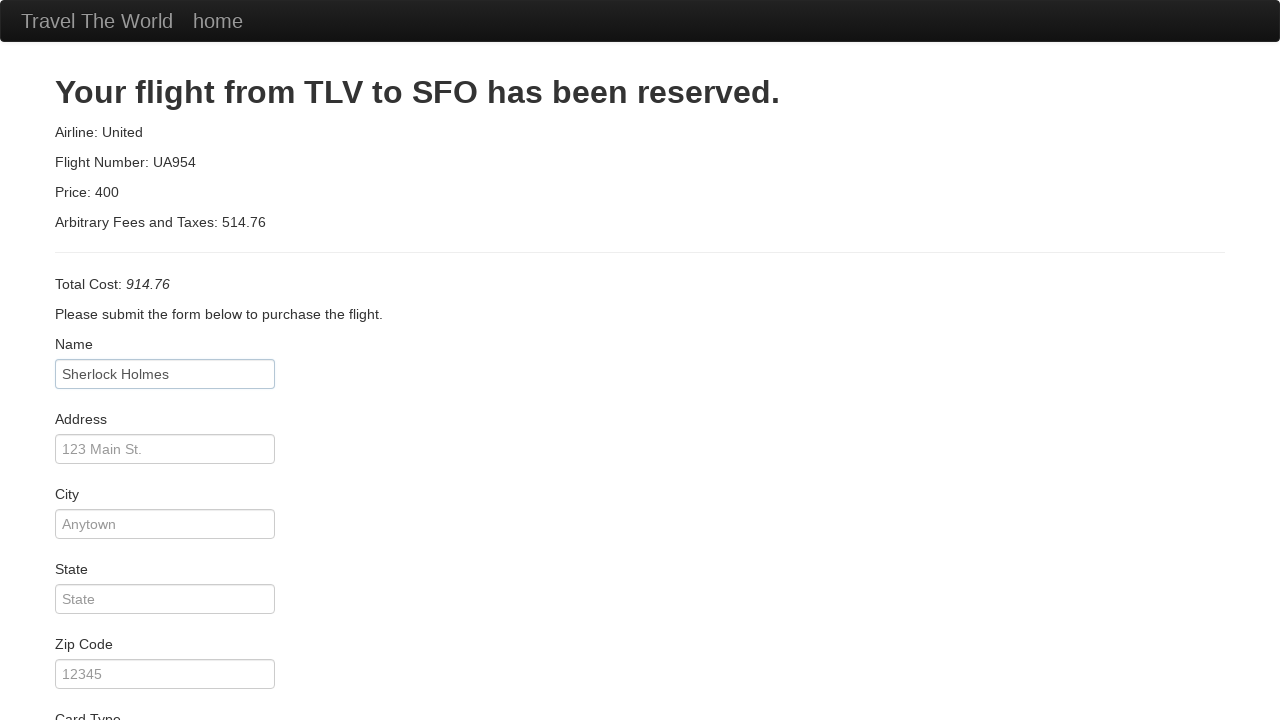

Filled in address: 221B Baker Street on input#address
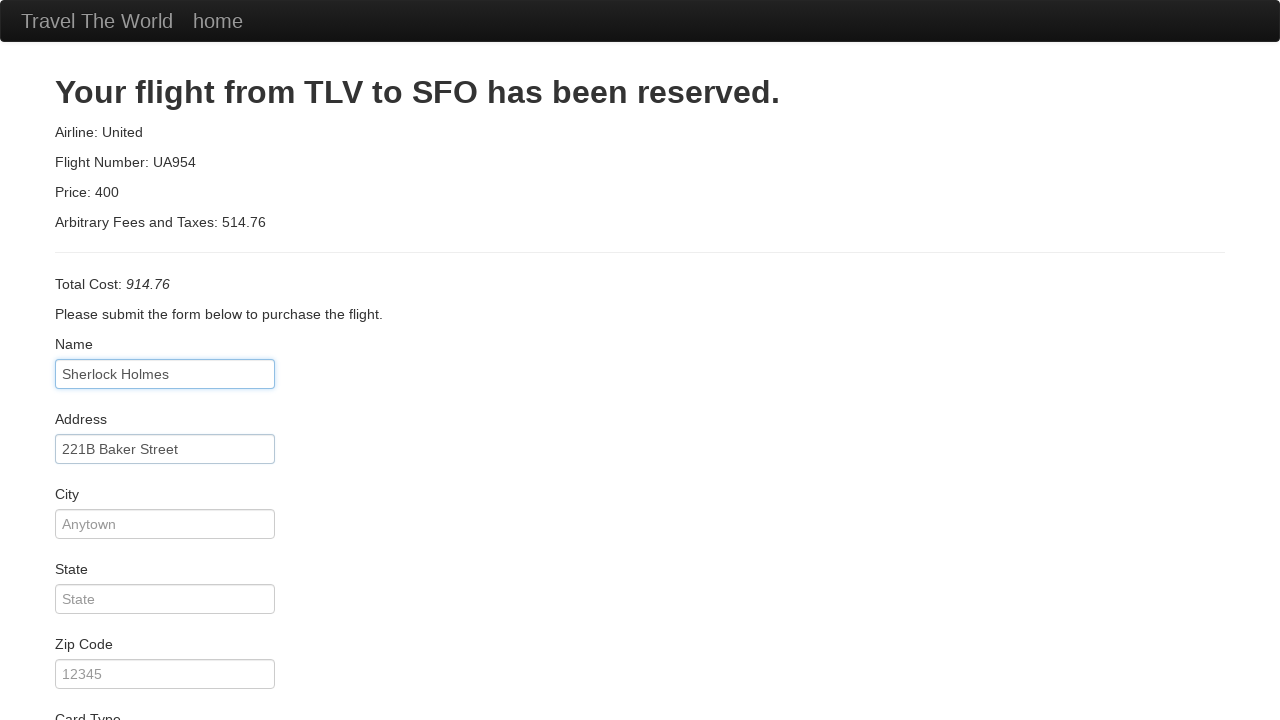

Filled in city: London on input#city
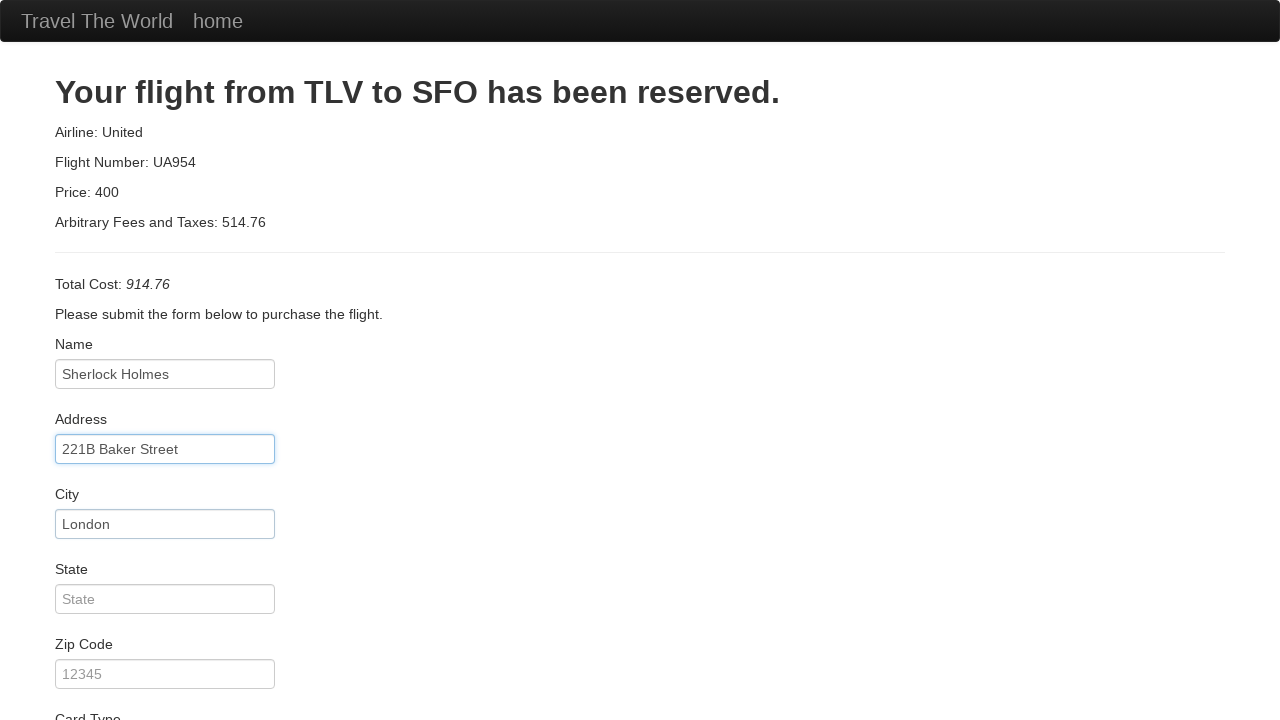

Filled in zip code: NW16XE on input#zipCode
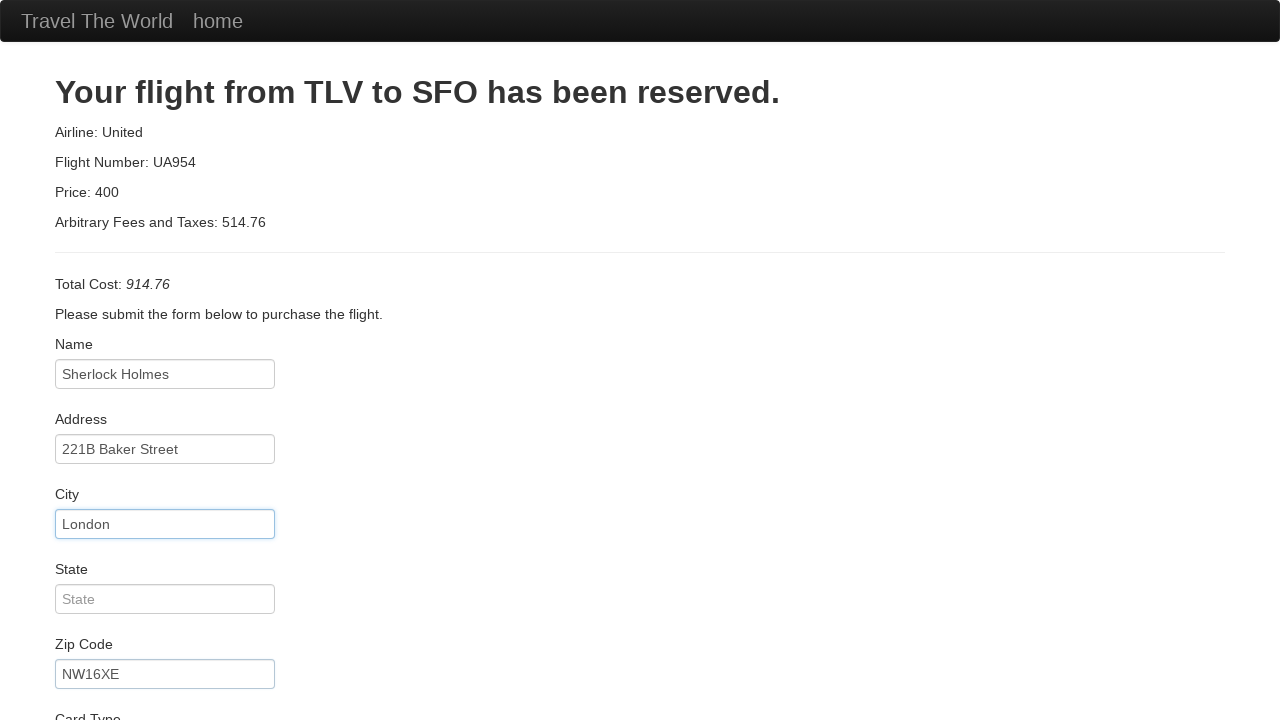

Filled in credit card number on input#creditCardNumber
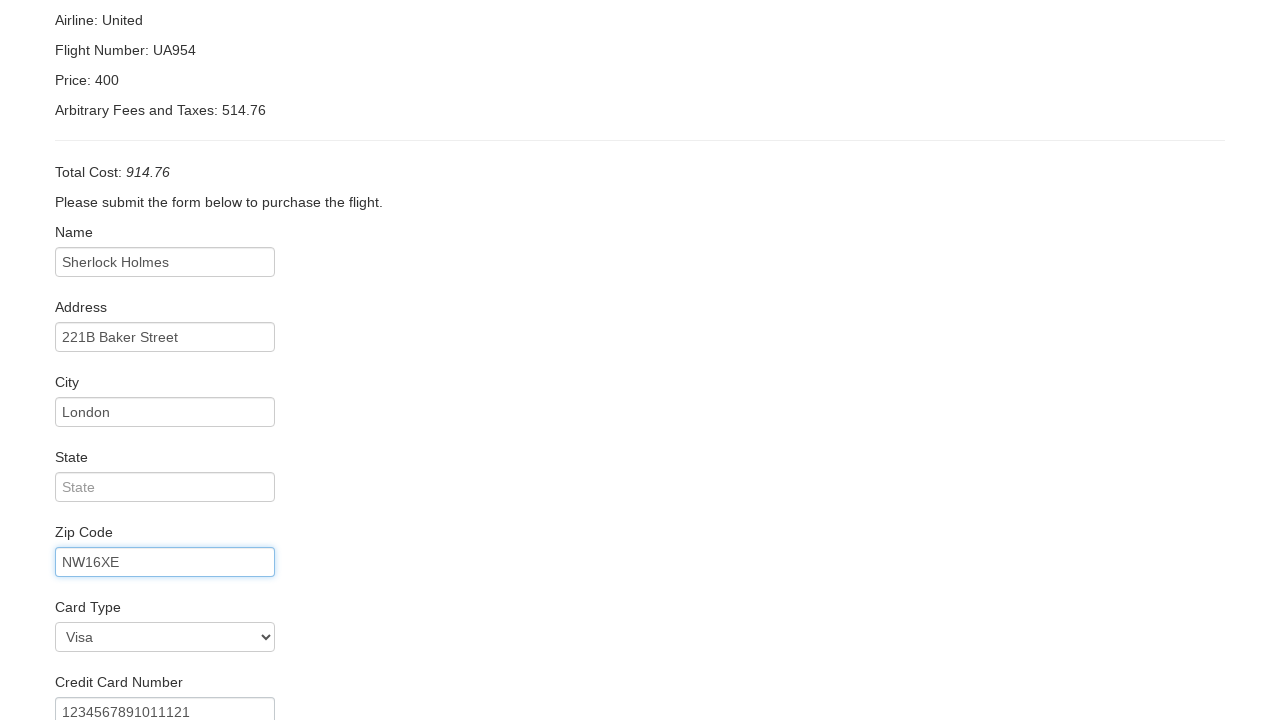

Filled in credit card expiration year: 2025 on input#creditCardYear
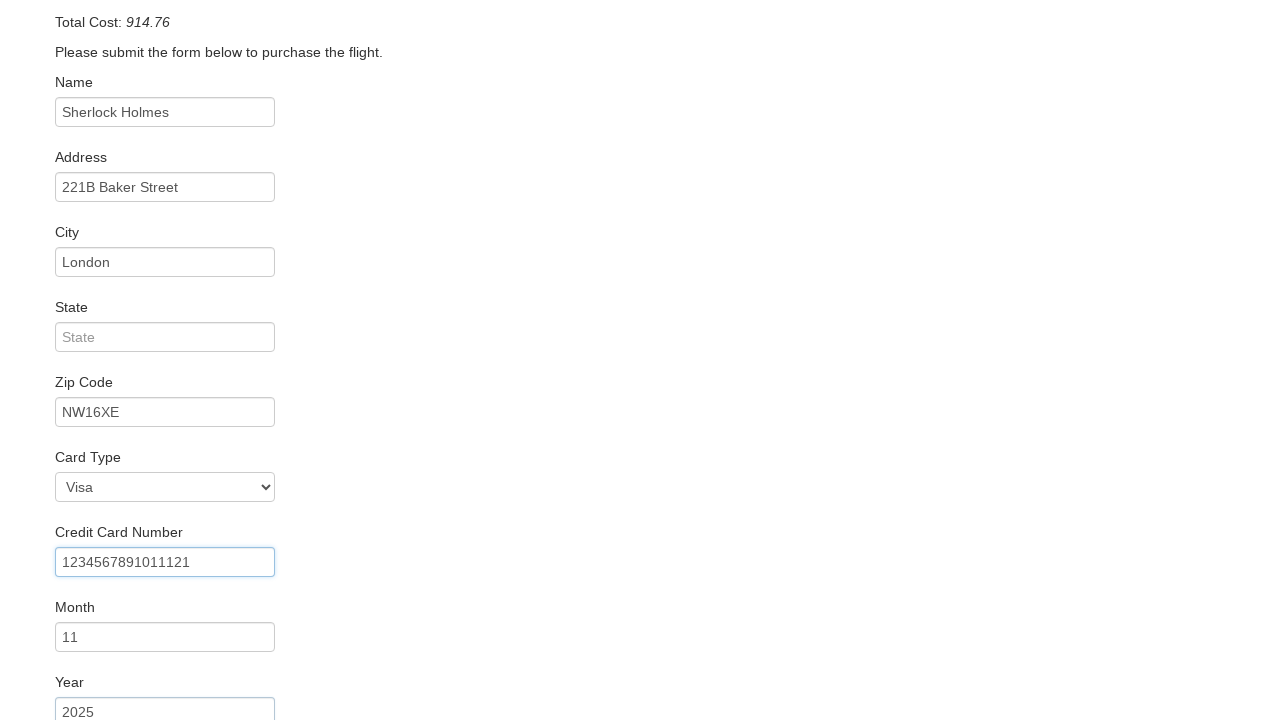

Filled in cardholder name: Sherlock Holmes on input#nameOnCard
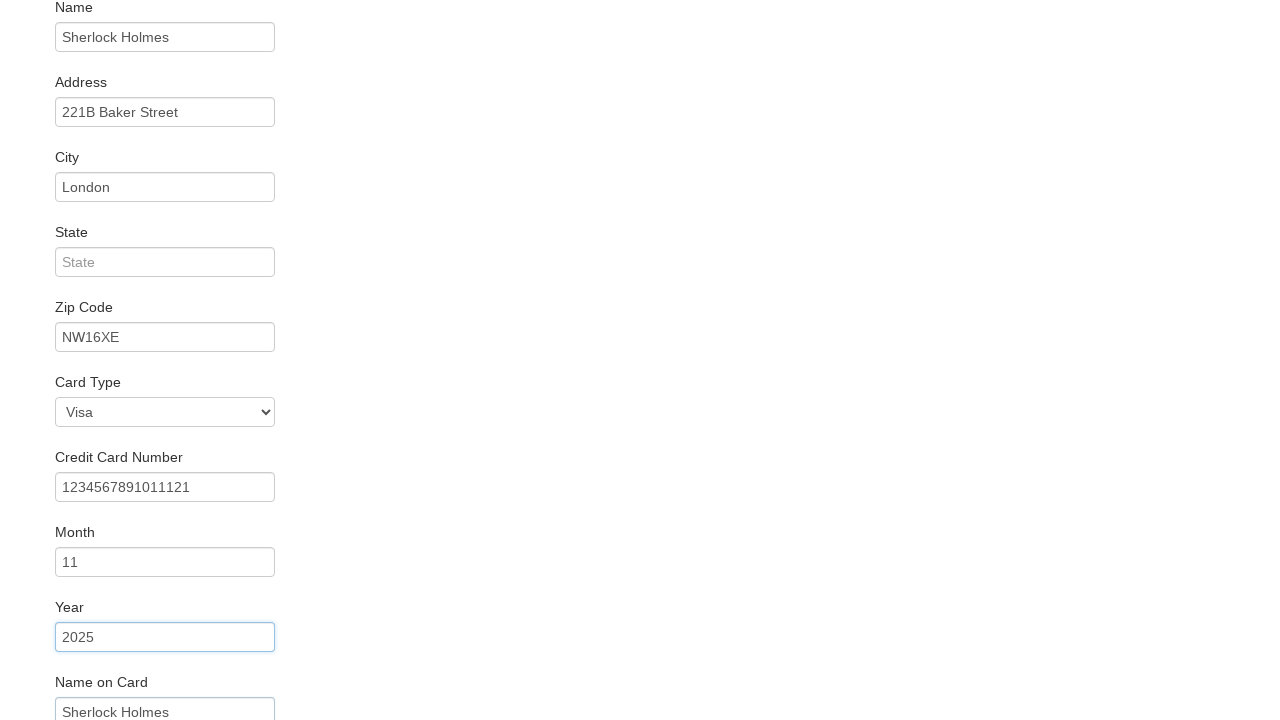

Checked Remember Me checkbox at (62, 656) on input#rememberMe
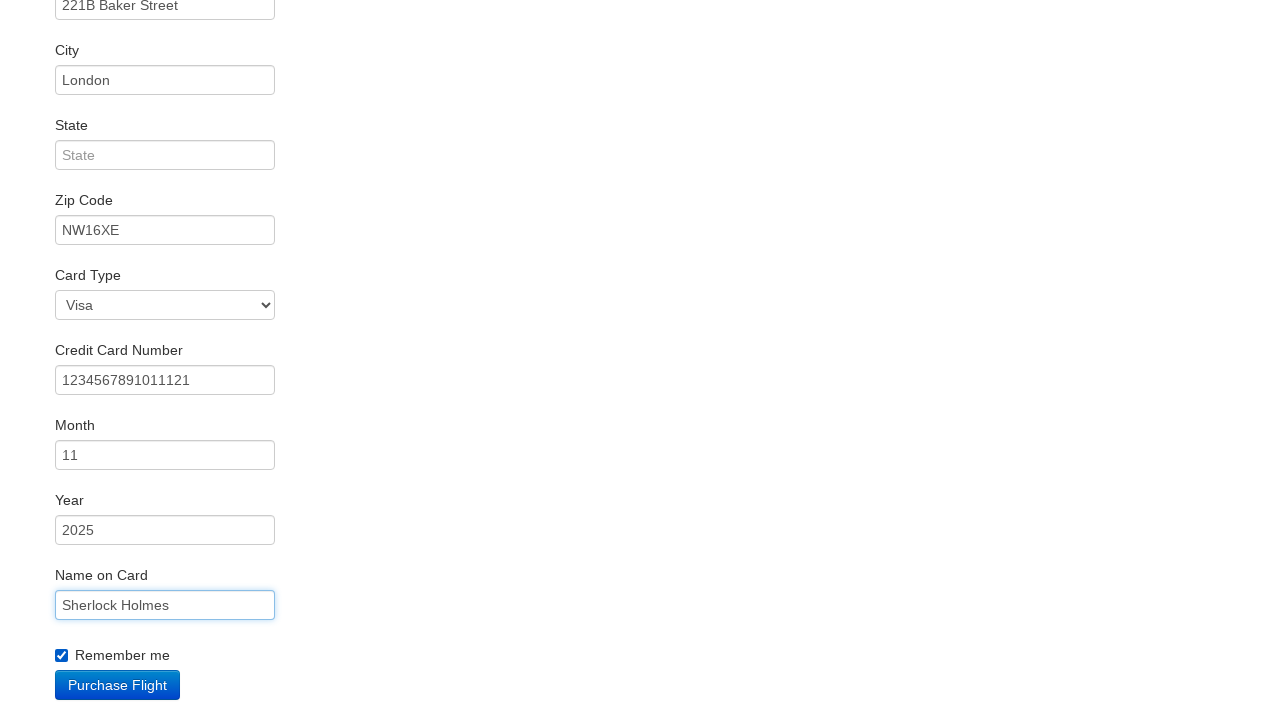

Clicked Purchase Flight button to complete booking at (118, 685) on input[type='submit']
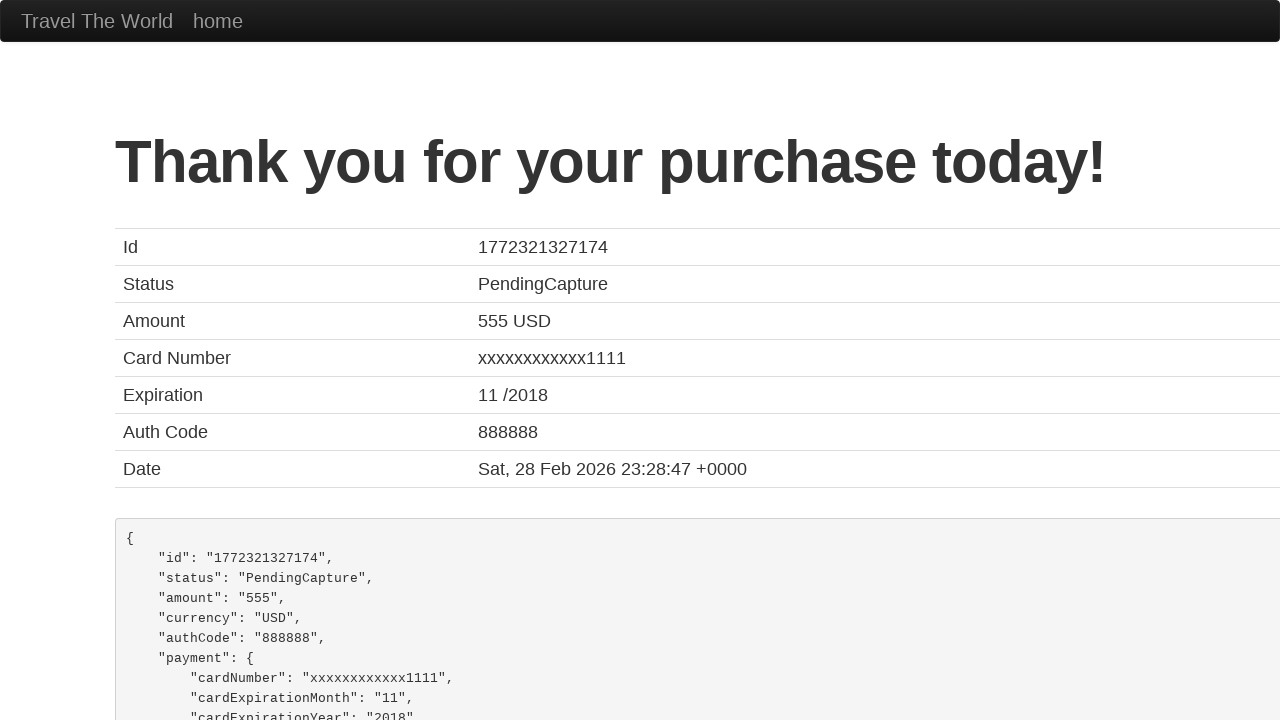

Purchase confirmation page displayed successfully
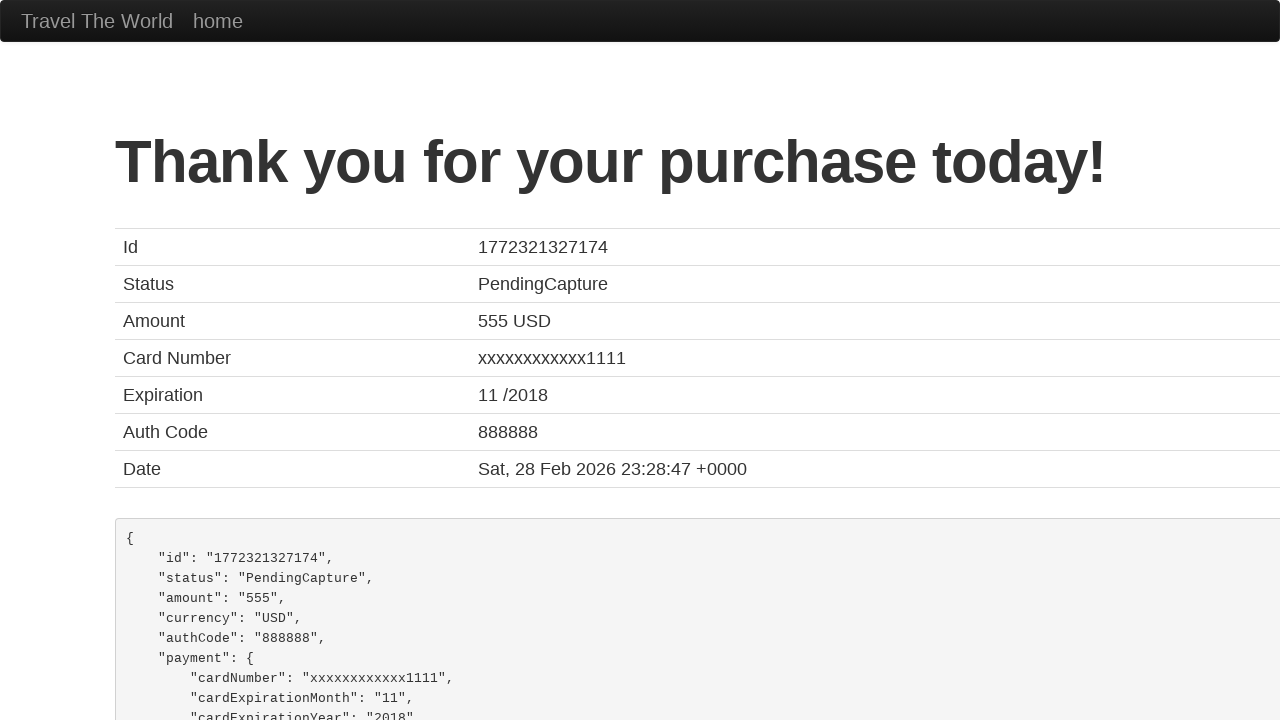

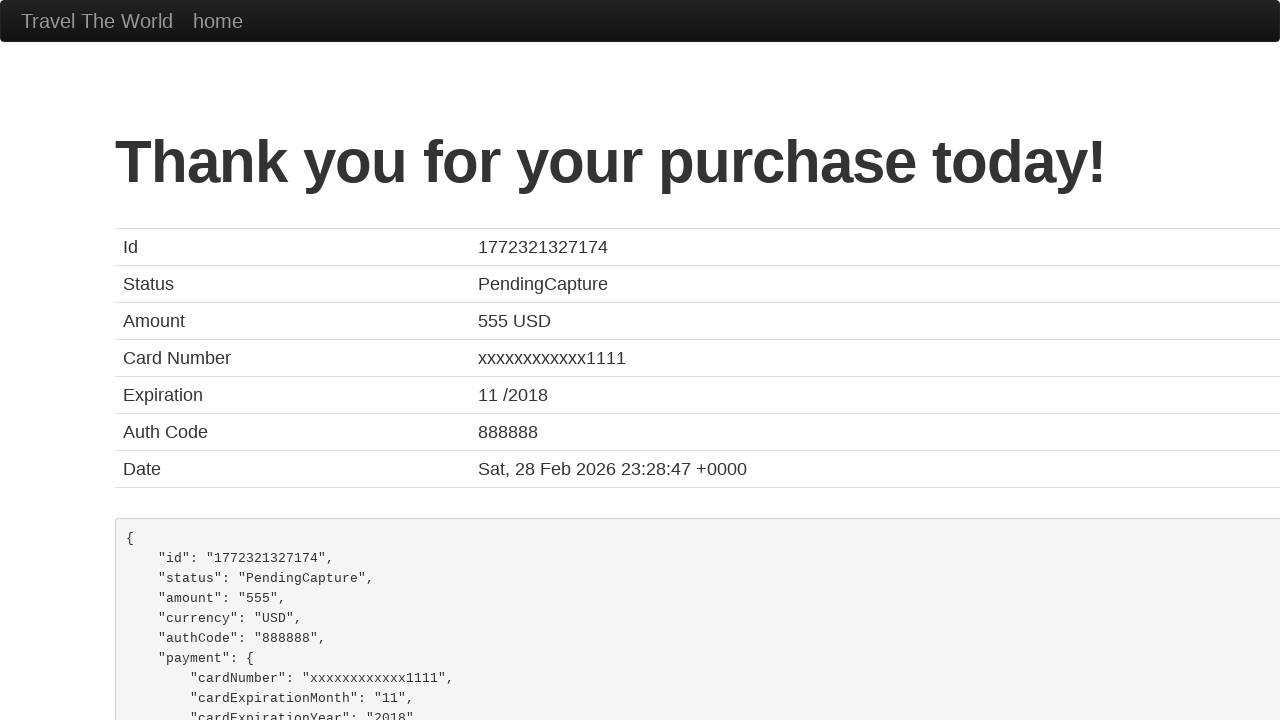